Navigates to The Internet demo site, clicks on the Sortable Data Tables link, and verifies the table structure by checking headers and row data elements are present.

Starting URL: https://the-internet.herokuapp.com/

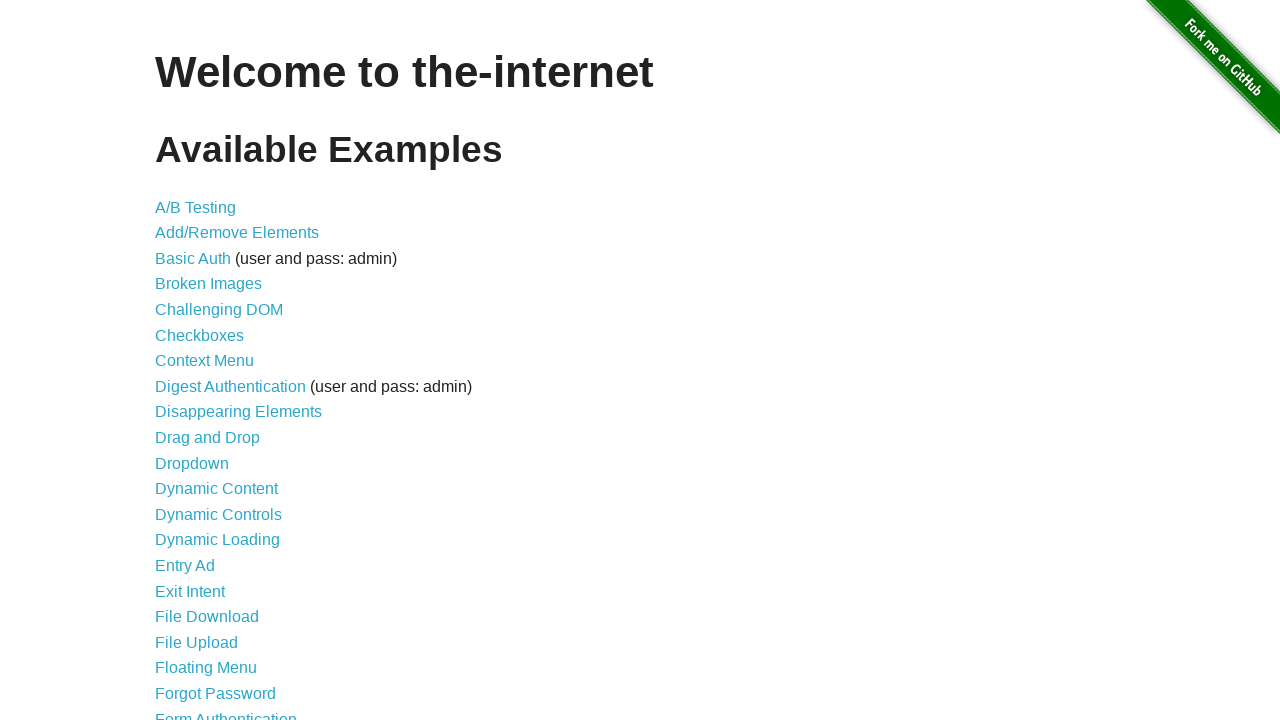

Clicked on Sortable Data Tables link at (230, 574) on text=Sortable Data Tables
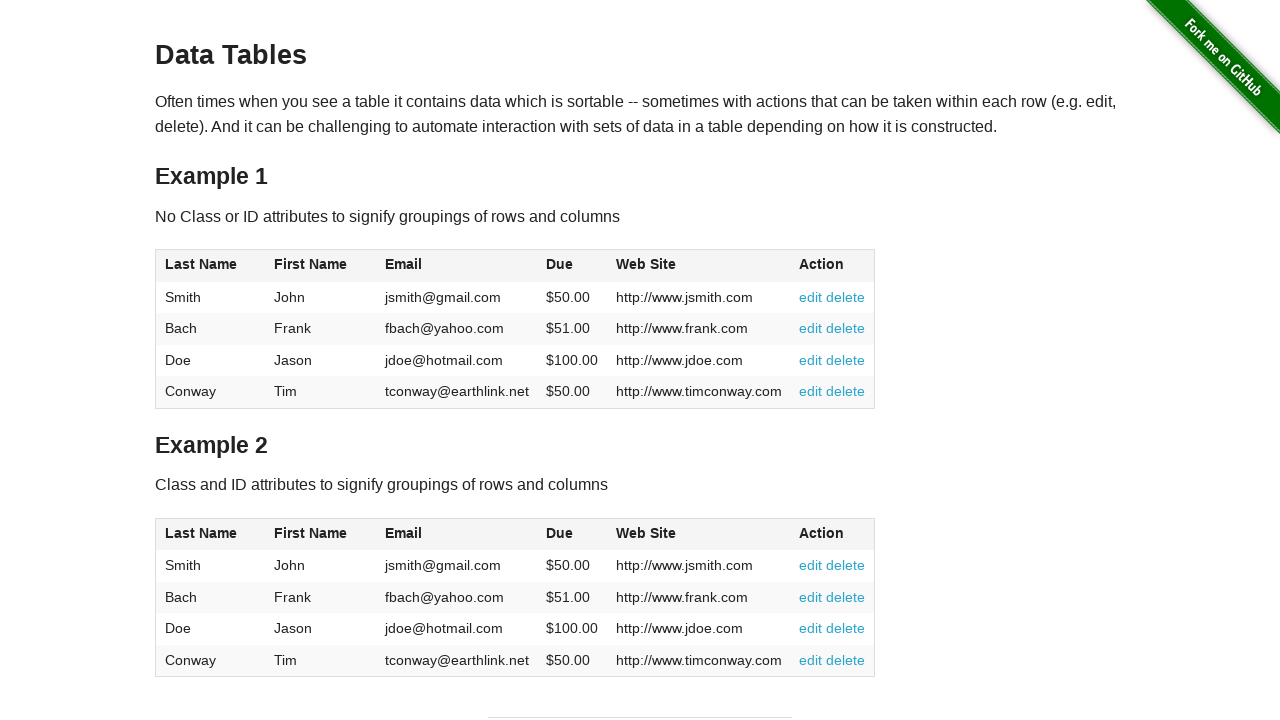

Table #table1 loaded and became visible
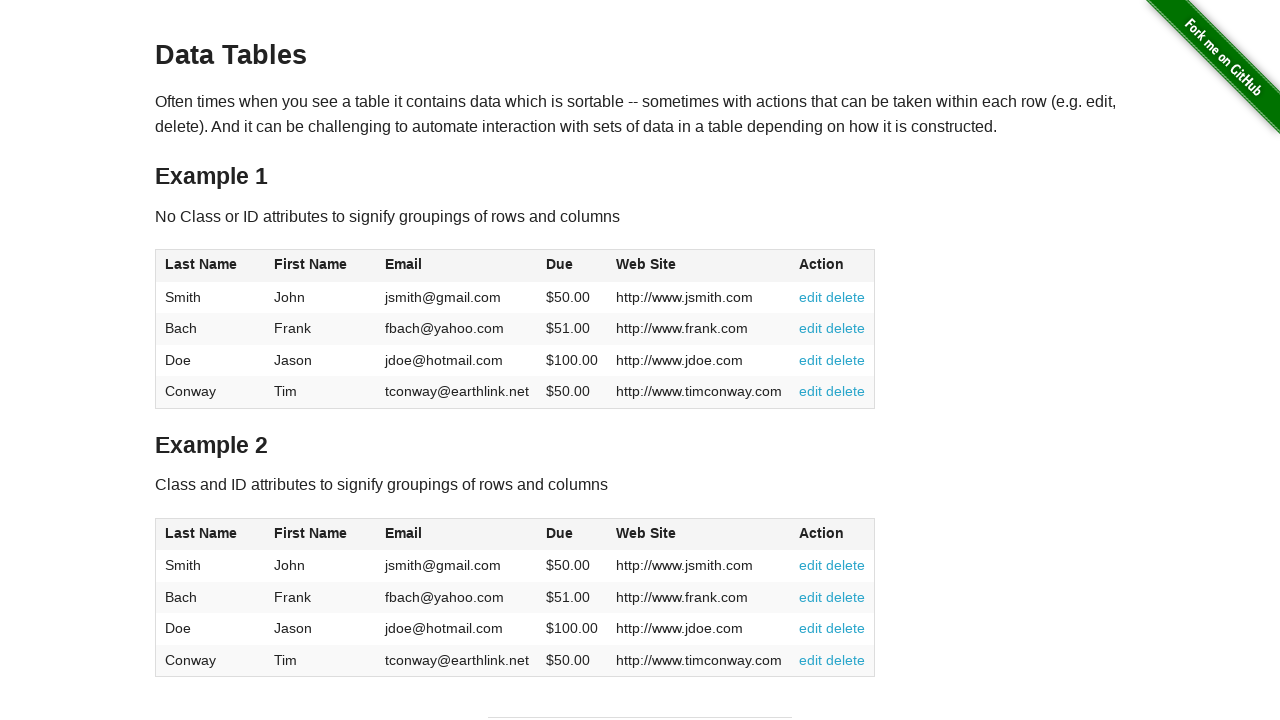

Table header 1 is present and ready
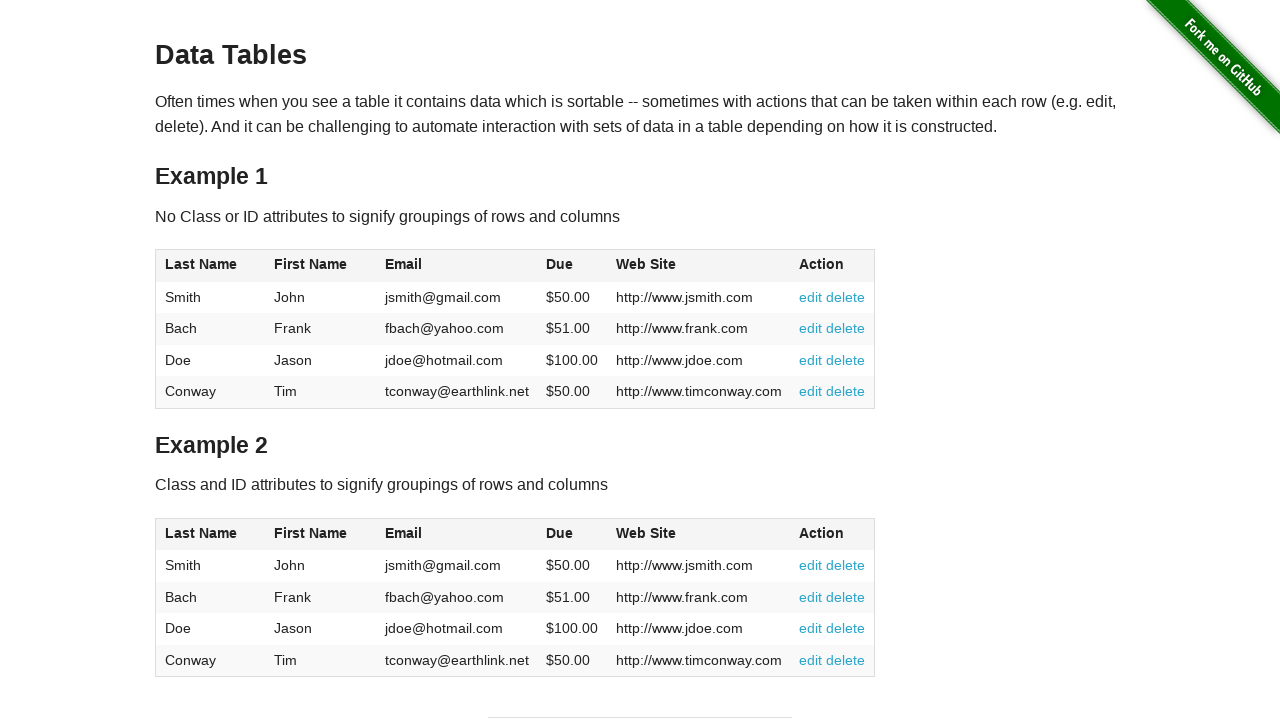

Table header 2 is present and ready
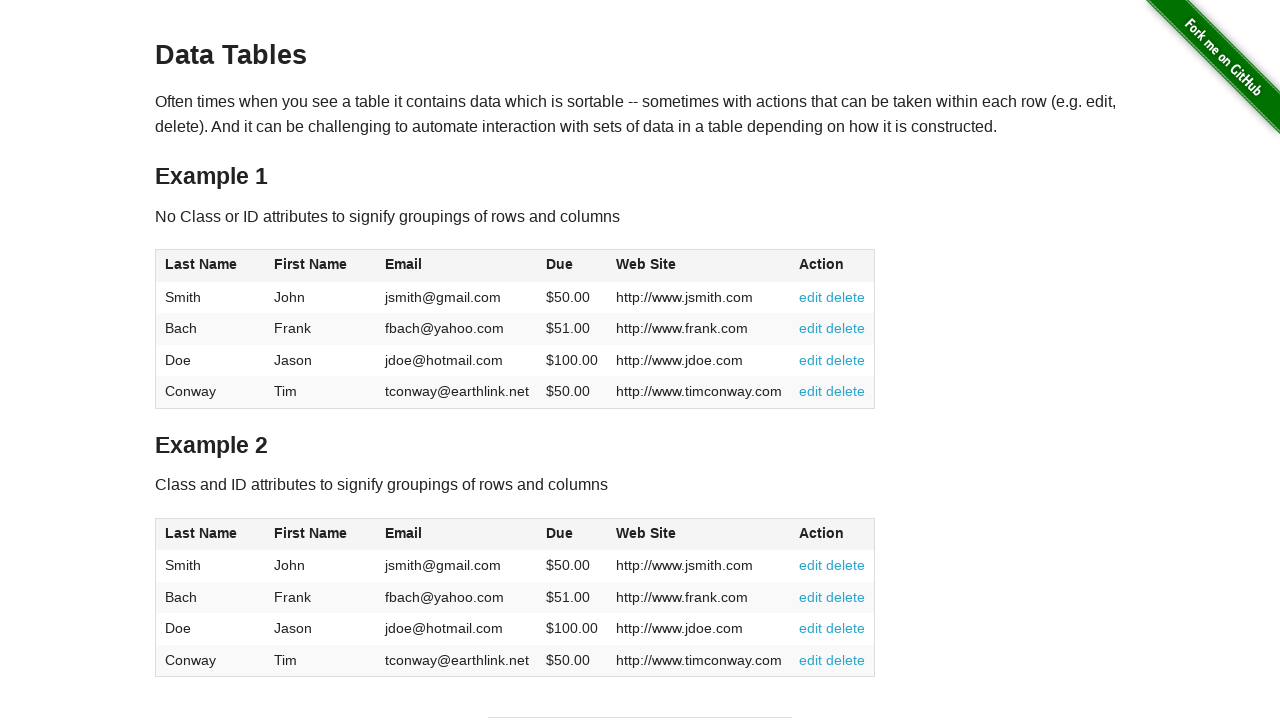

Table header 3 is present and ready
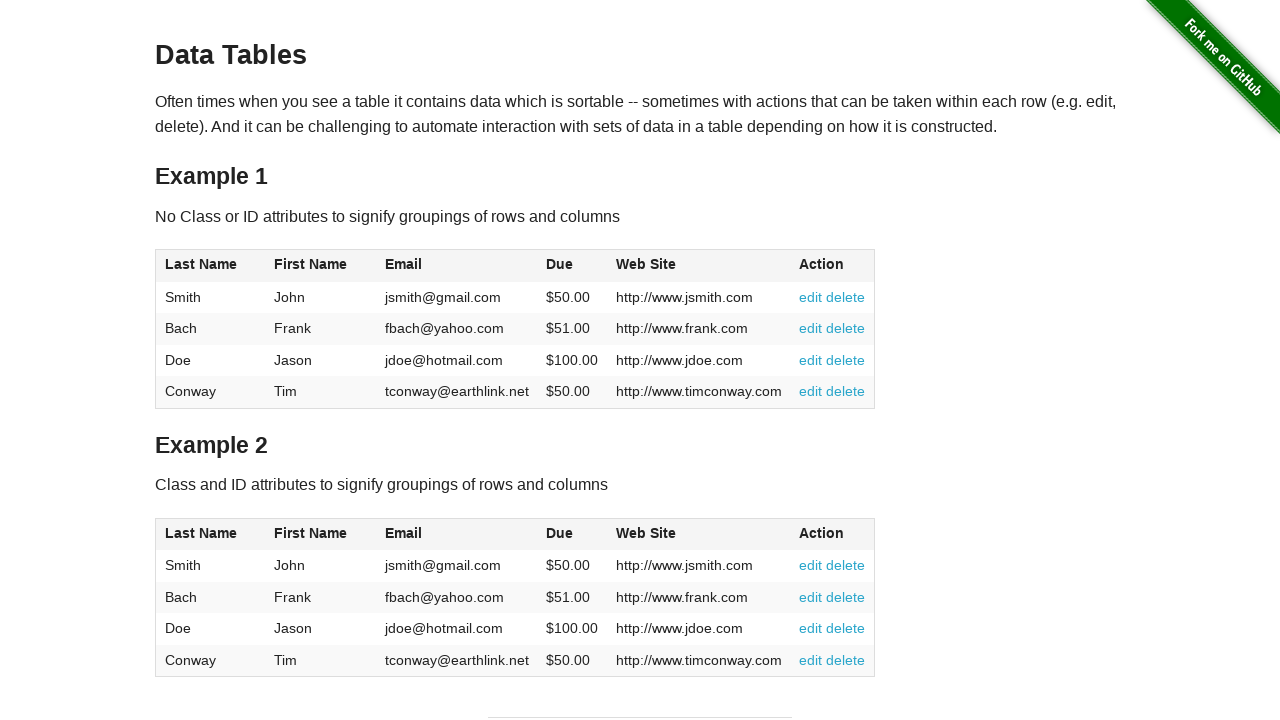

Table header 4 is present and ready
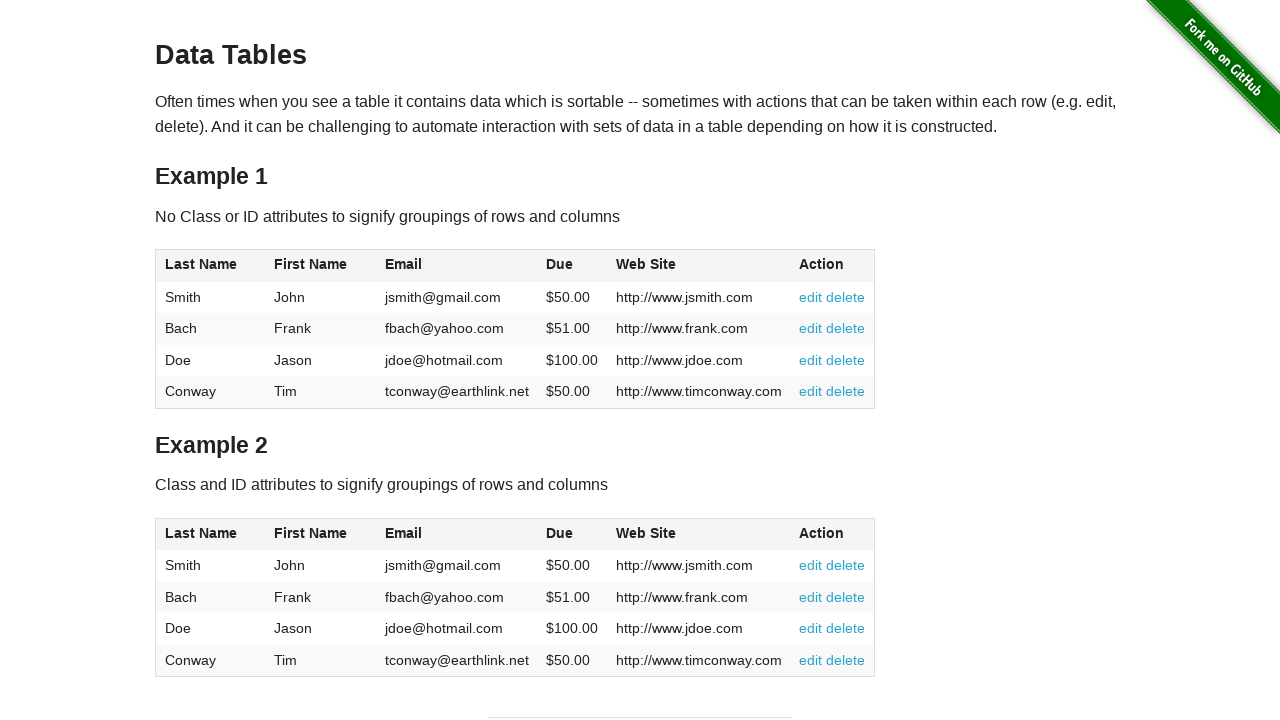

Table row 1, column 1 is present
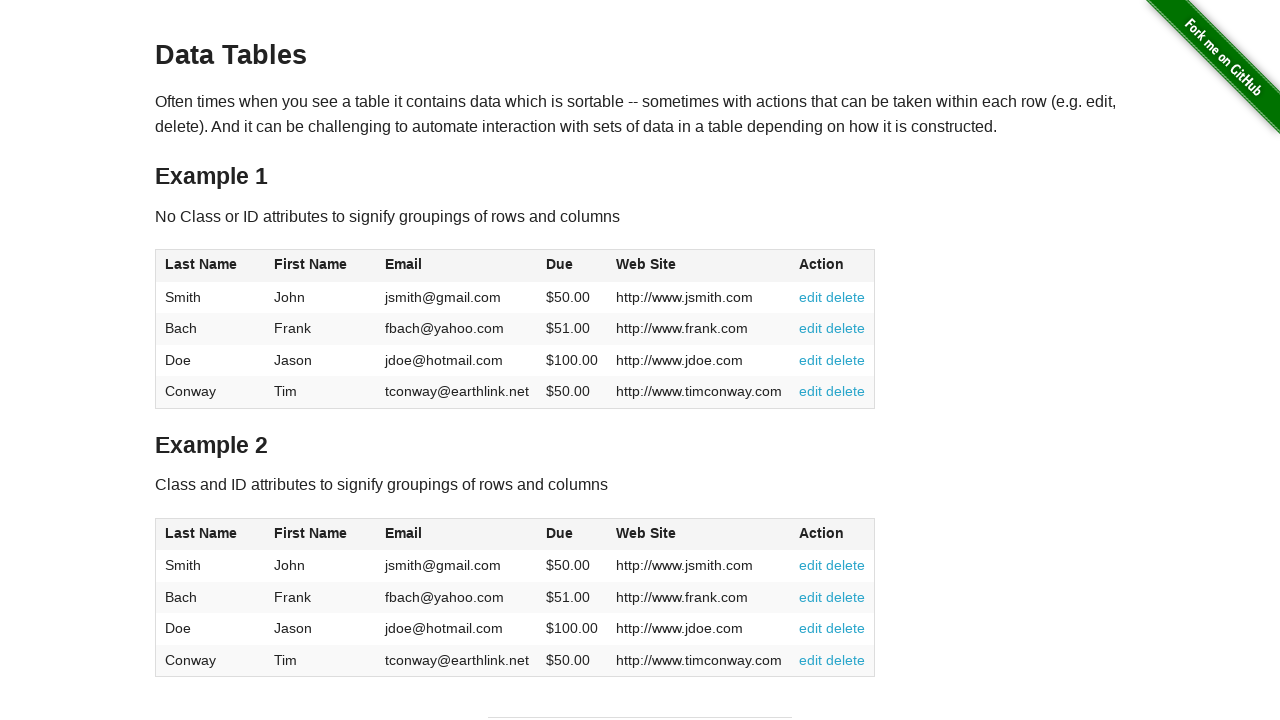

Table row 1, column 2 is present
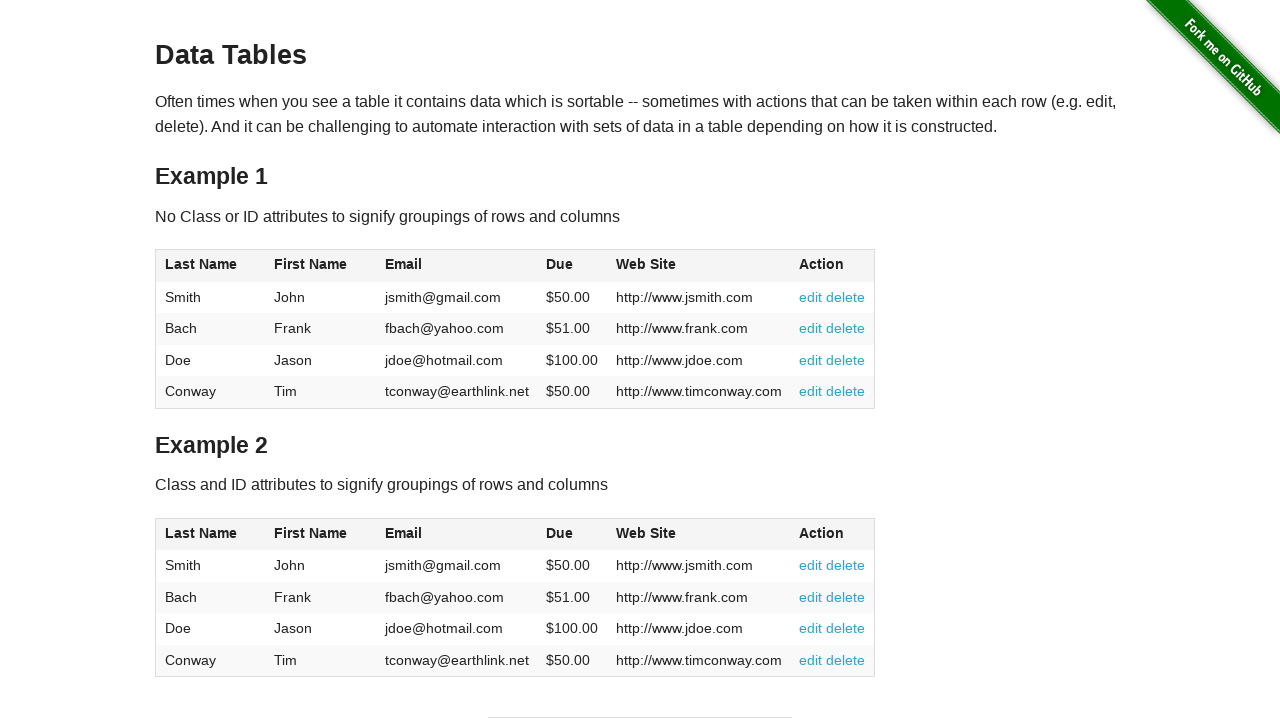

Table row 1, column 3 is present
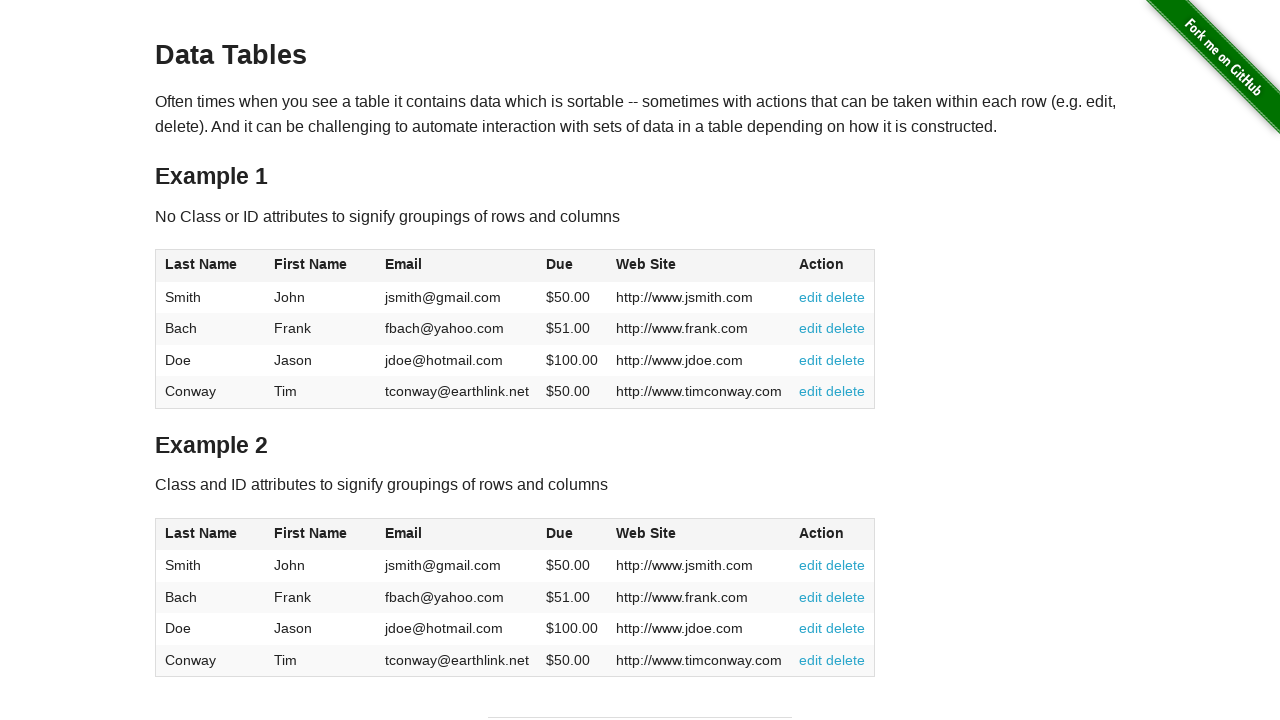

Table row 1, column 4 is present
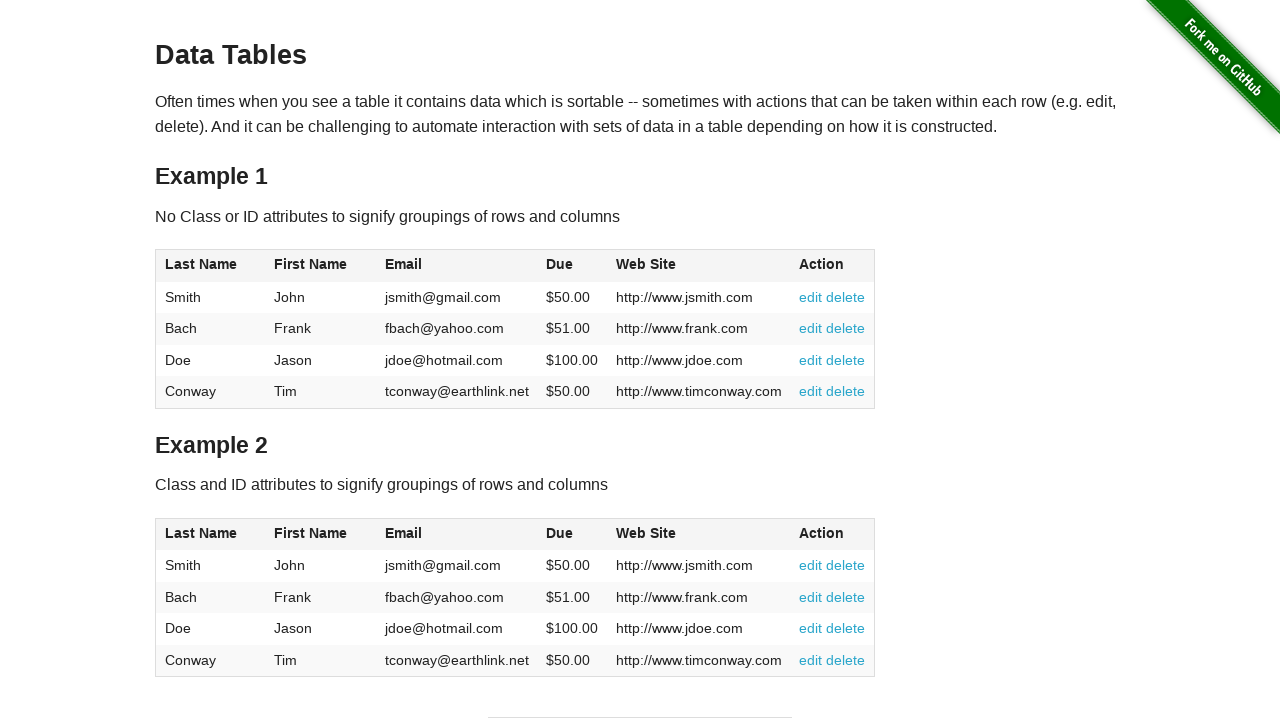

Table row 1, column 5 is present
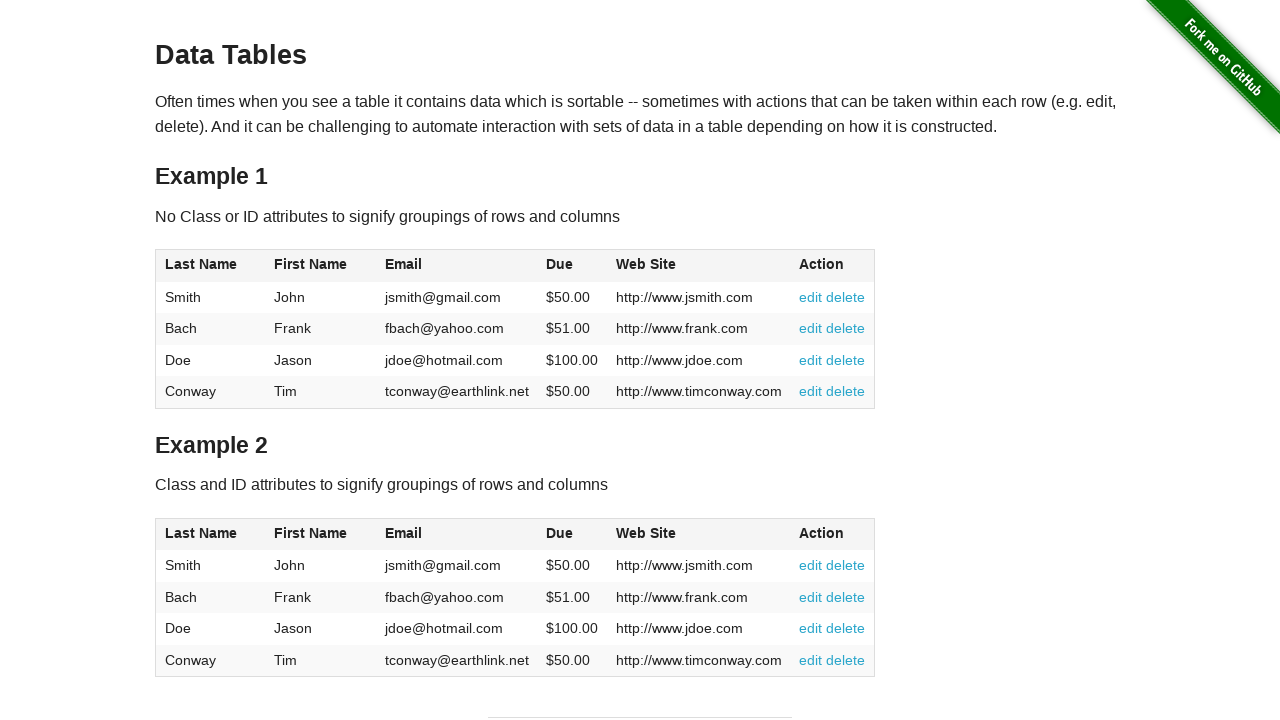

Table row 2, column 1 is present
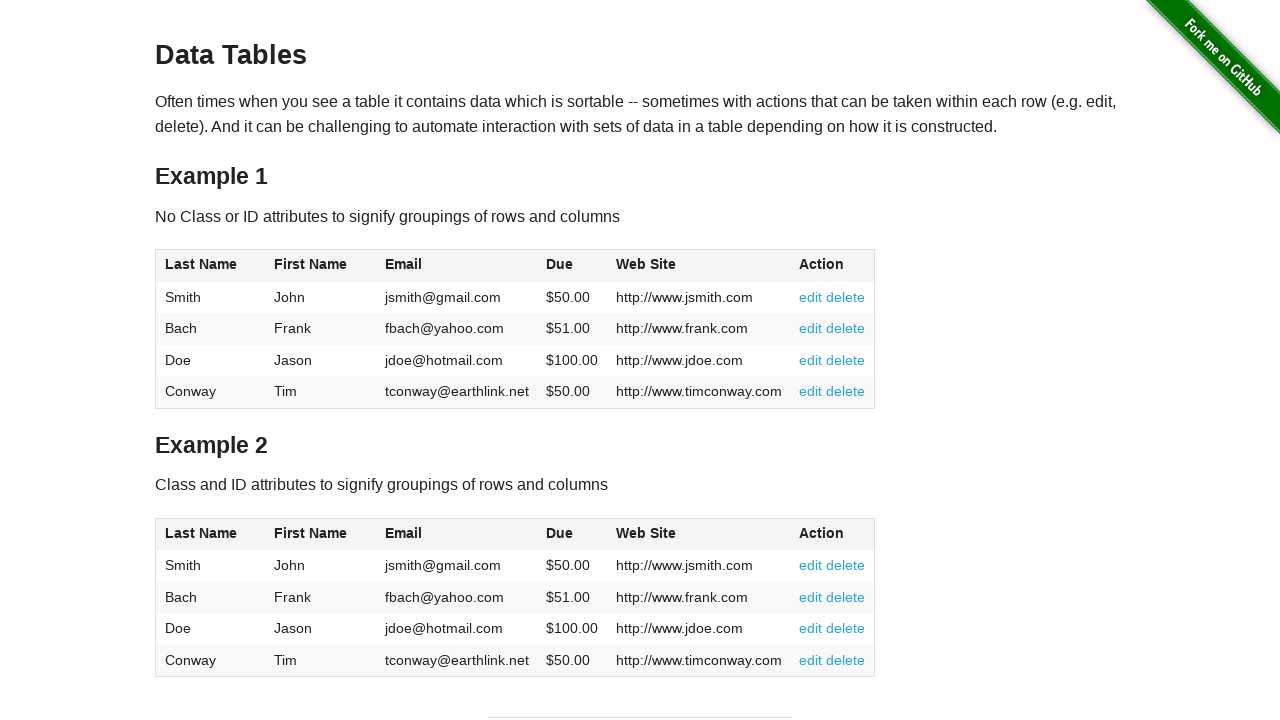

Table row 2, column 2 is present
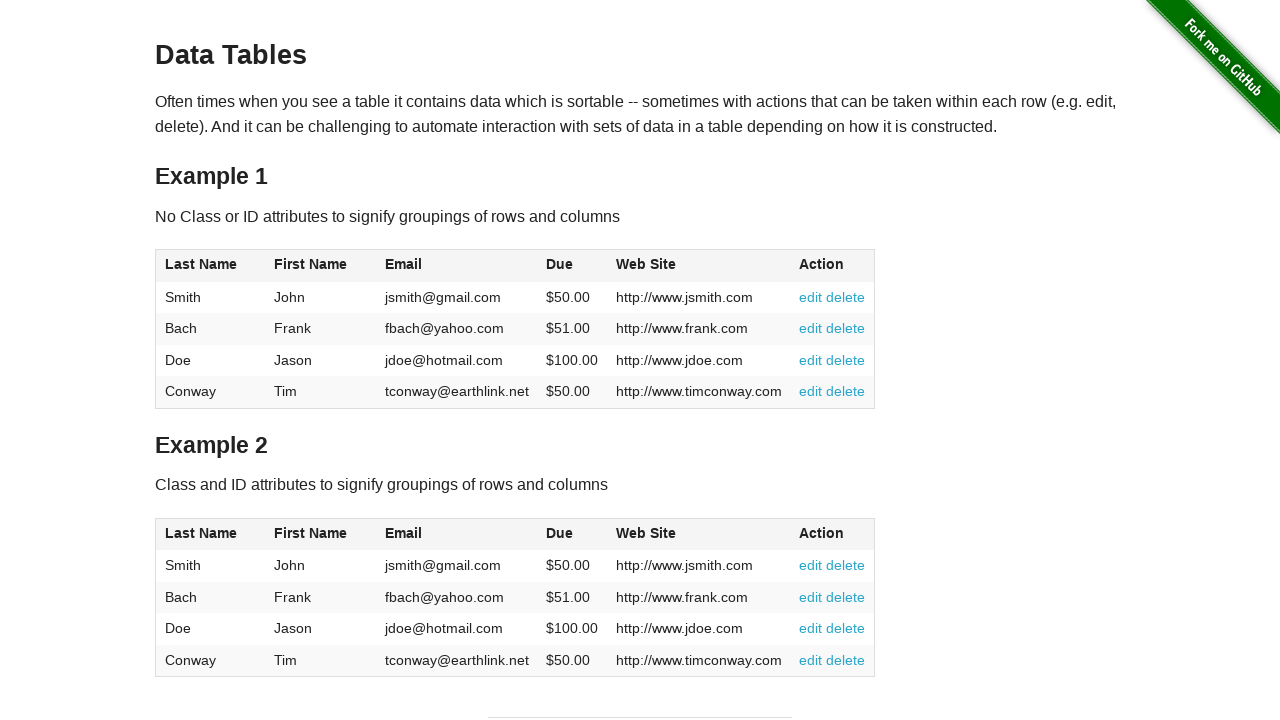

Table row 2, column 3 is present
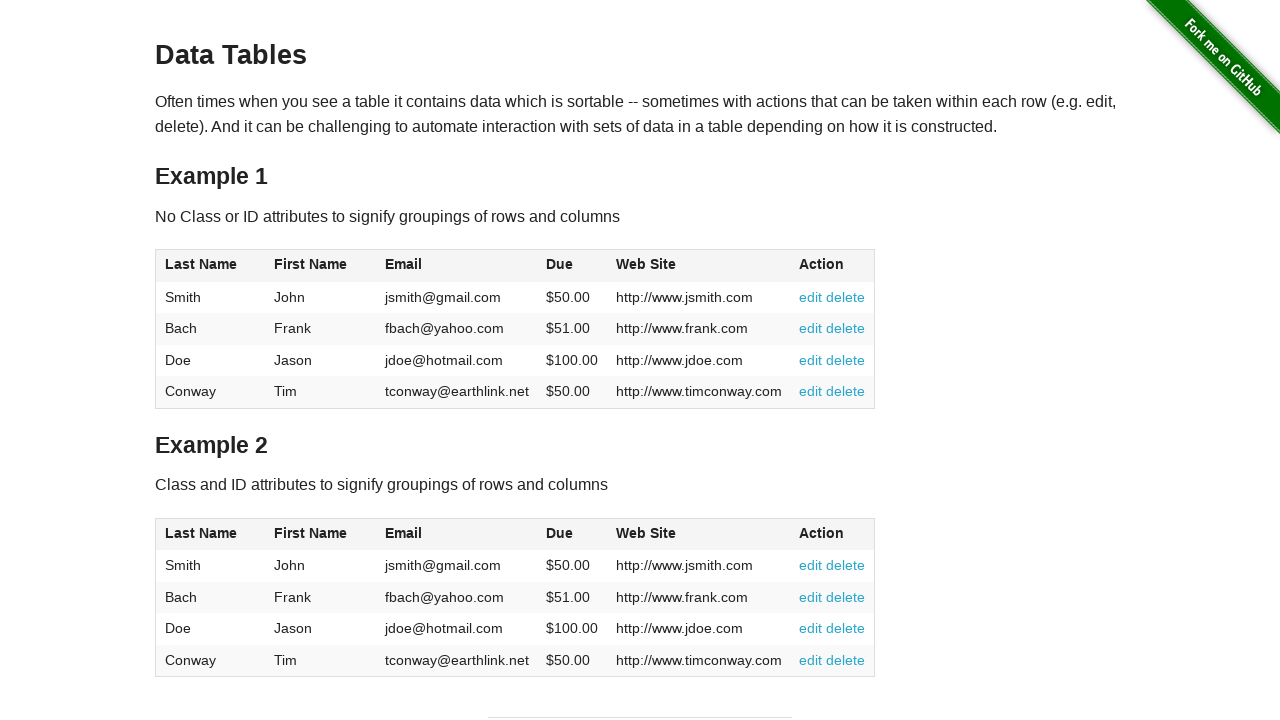

Table row 2, column 4 is present
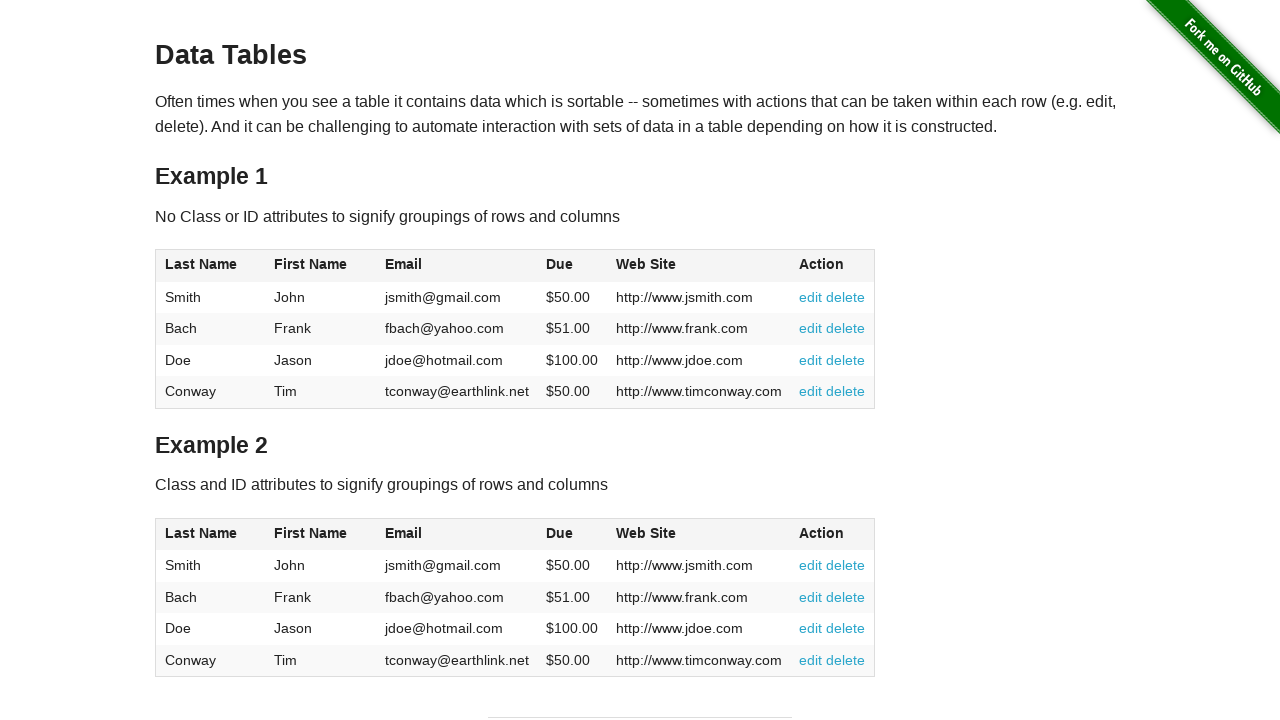

Table row 2, column 5 is present
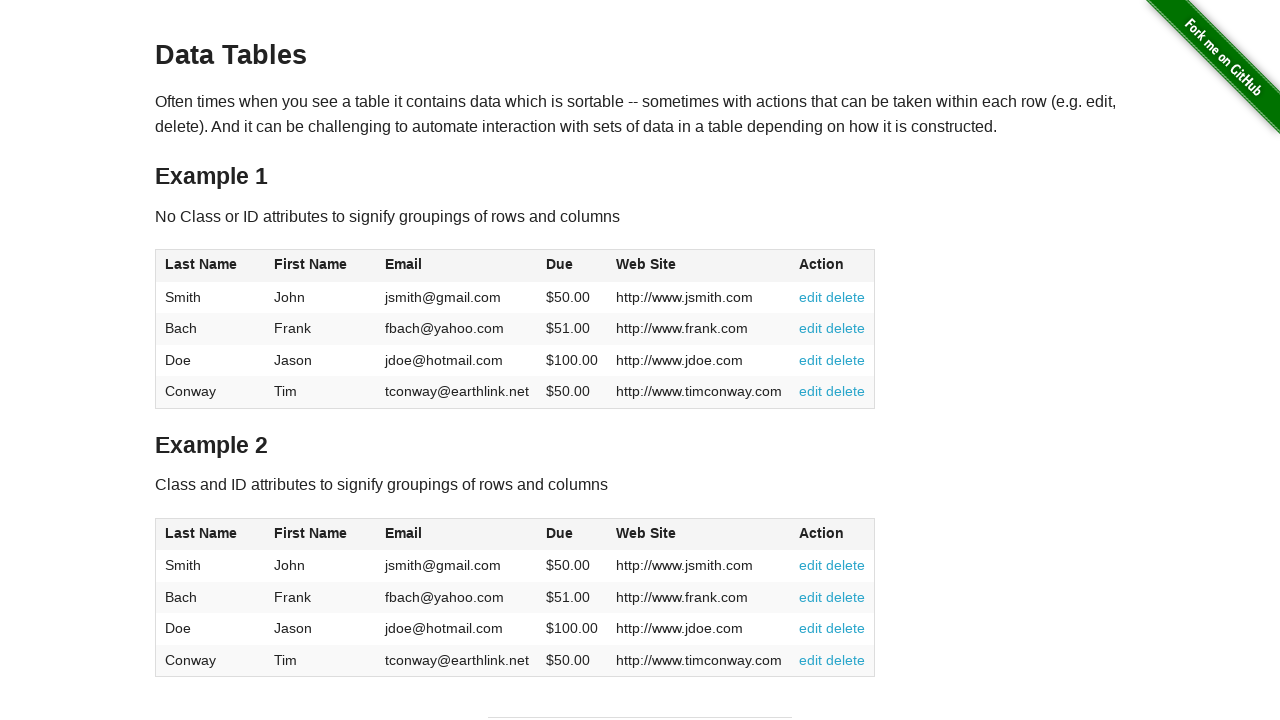

Table row 3, column 1 is present
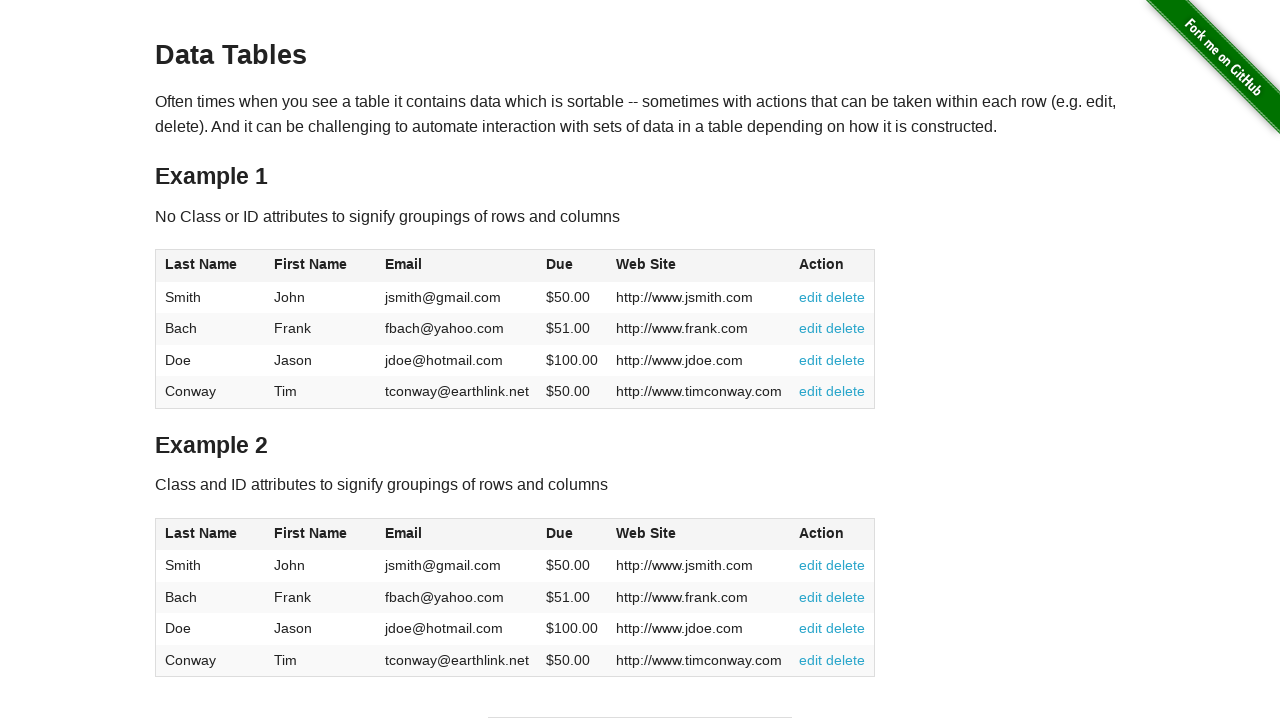

Table row 3, column 2 is present
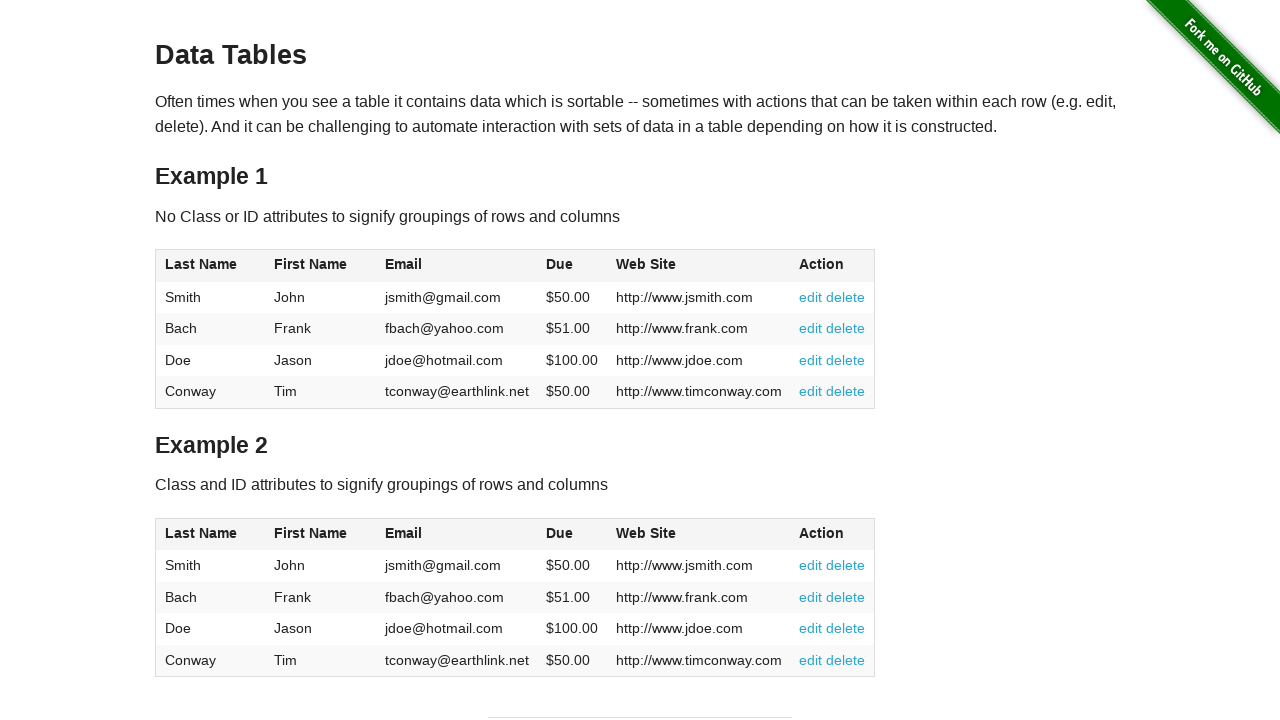

Table row 3, column 3 is present
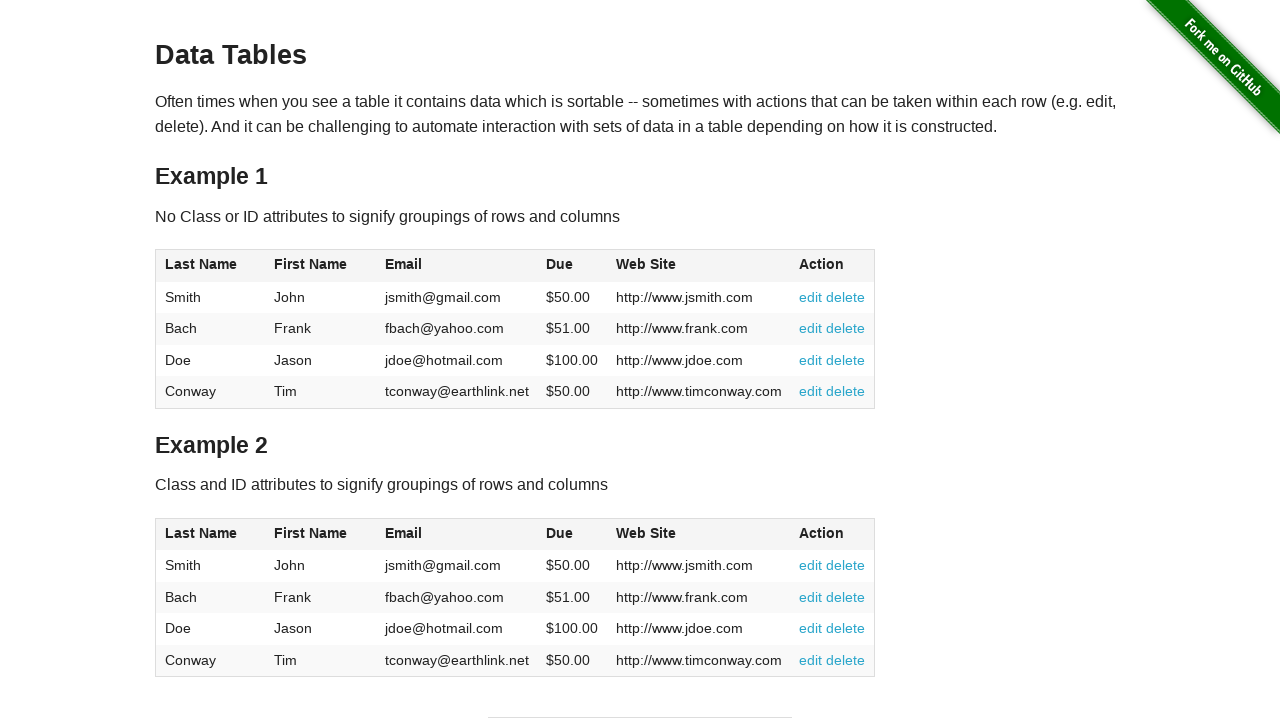

Table row 3, column 4 is present
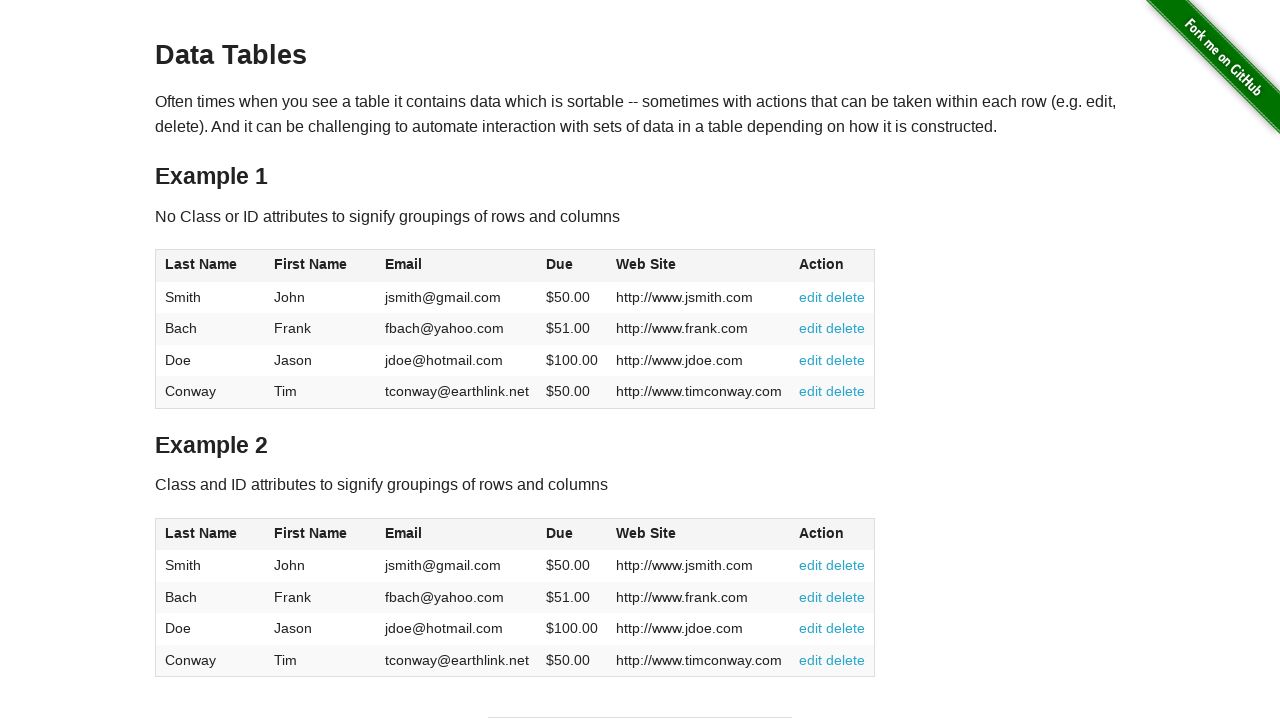

Table row 3, column 5 is present
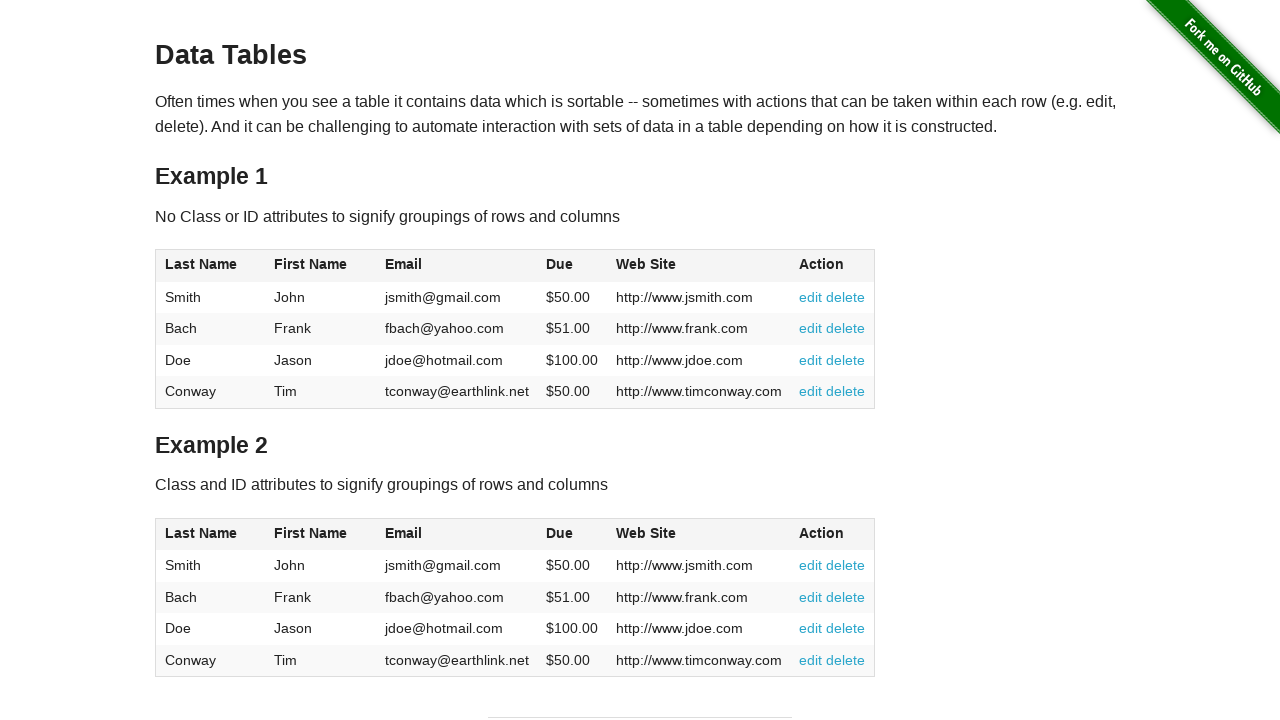

Table row 4, column 1 is present
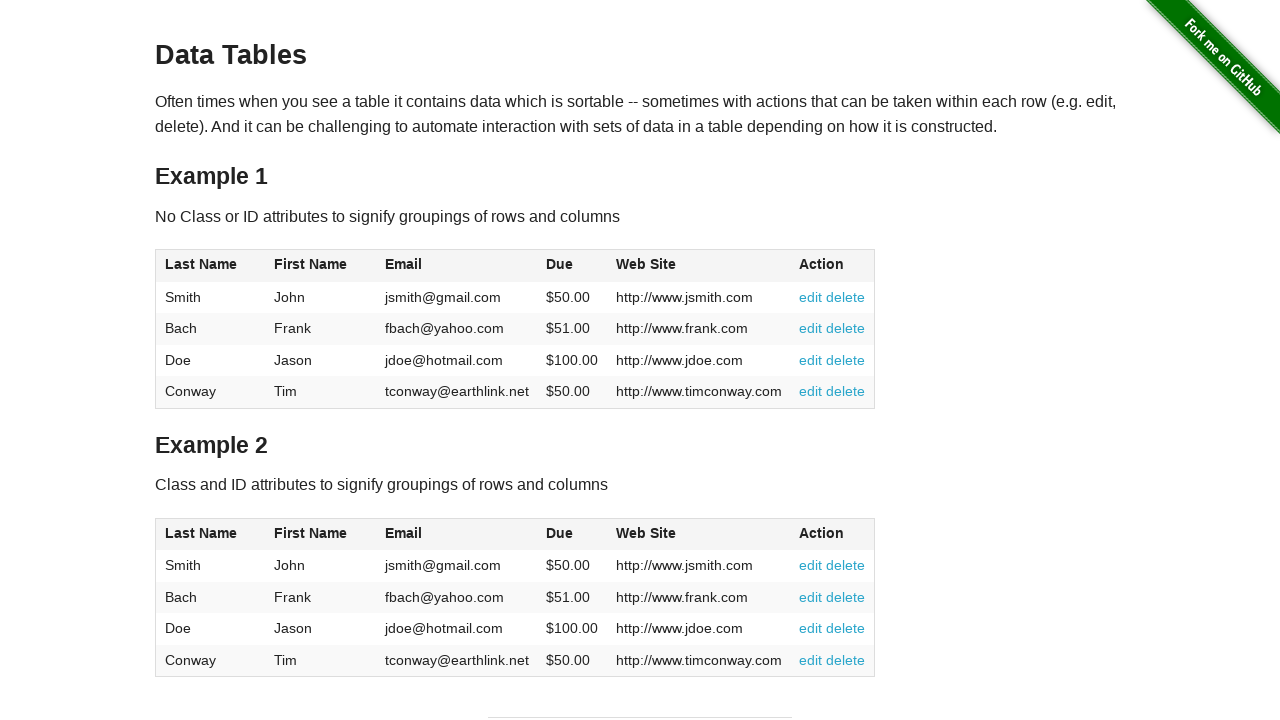

Table row 4, column 2 is present
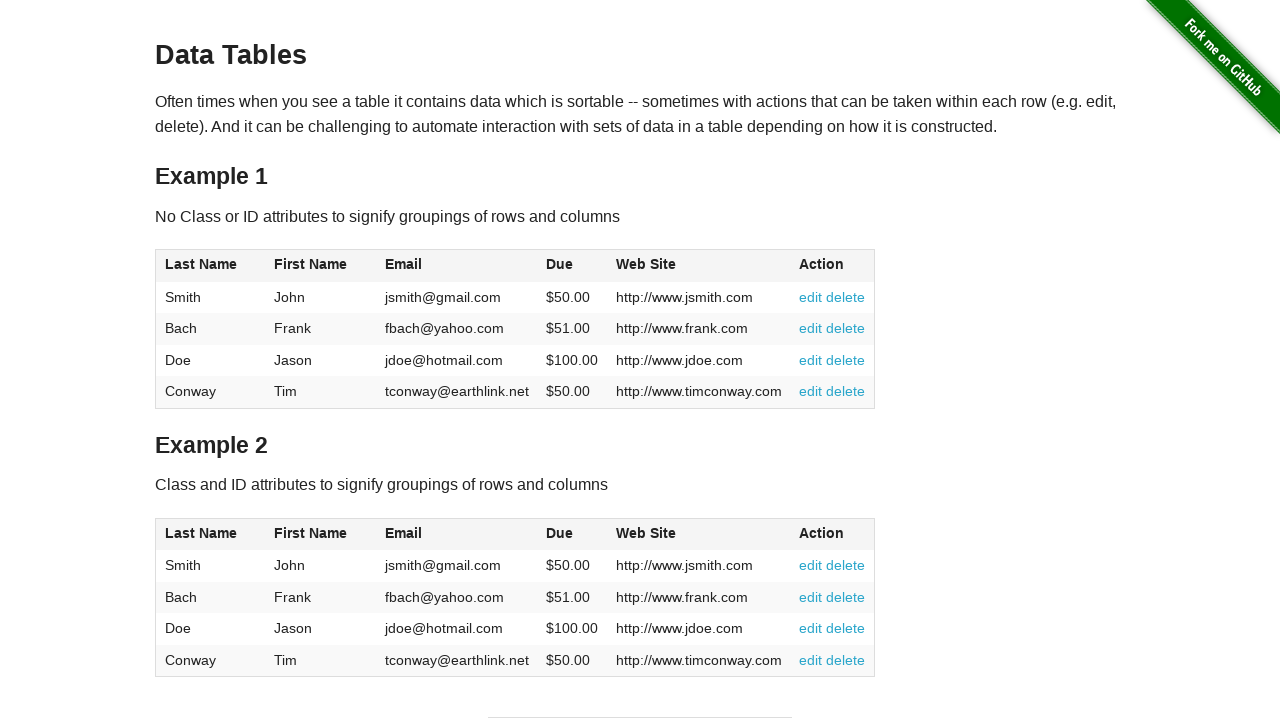

Table row 4, column 3 is present
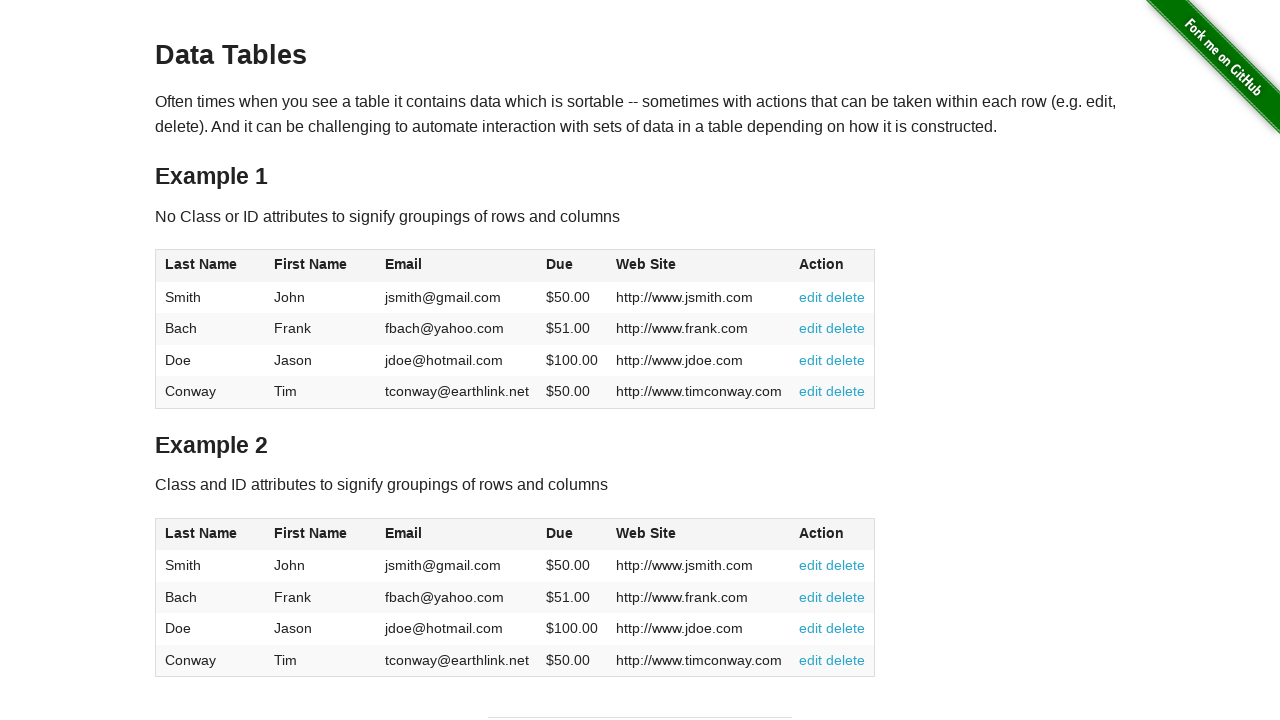

Table row 4, column 4 is present
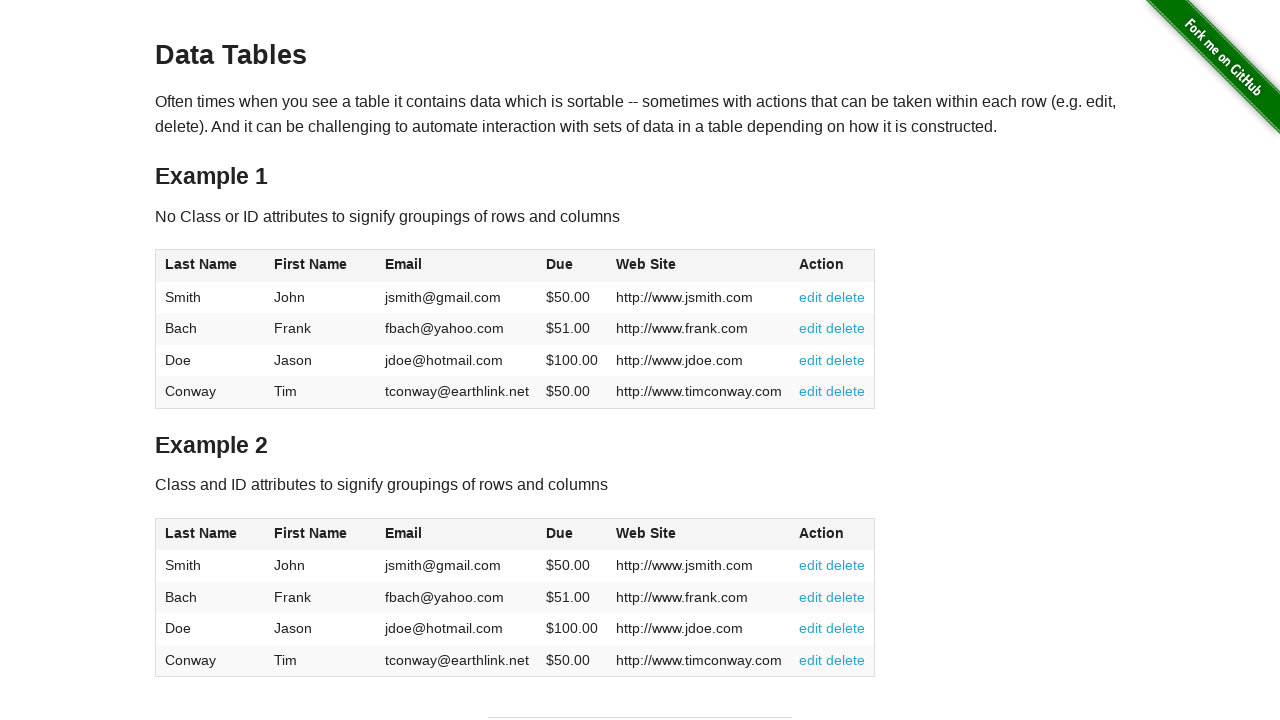

Table row 4, column 5 is present
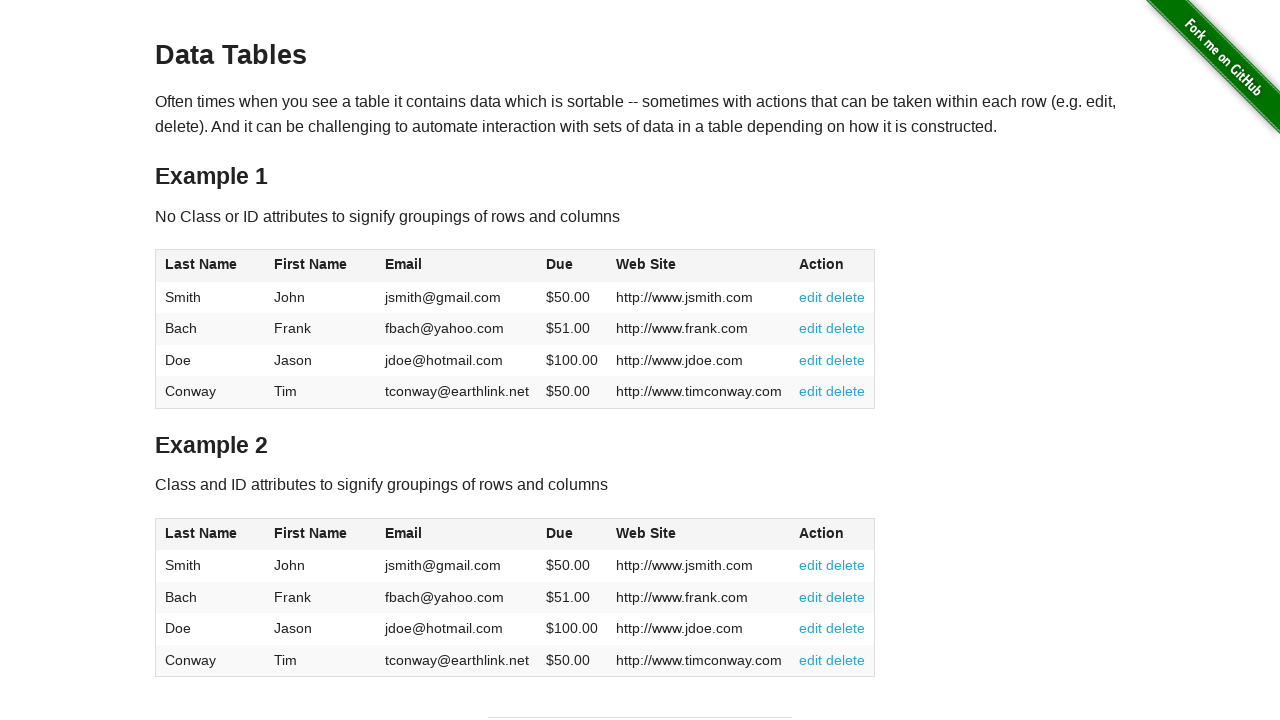

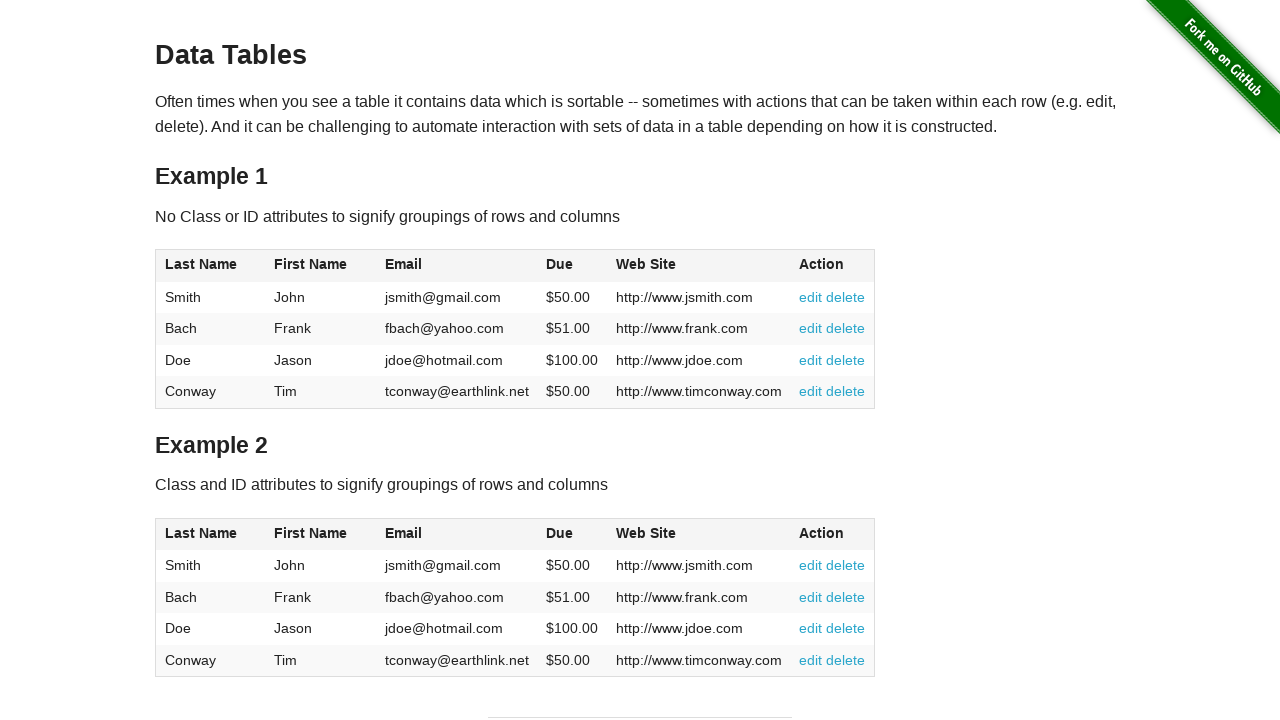